Tests popup validations including hide/show functionality, dialog acceptance, mouse hover interactions, and iframe navigation on a practice automation page.

Starting URL: https://rahulshettyacademy.com/AutomationPractice/

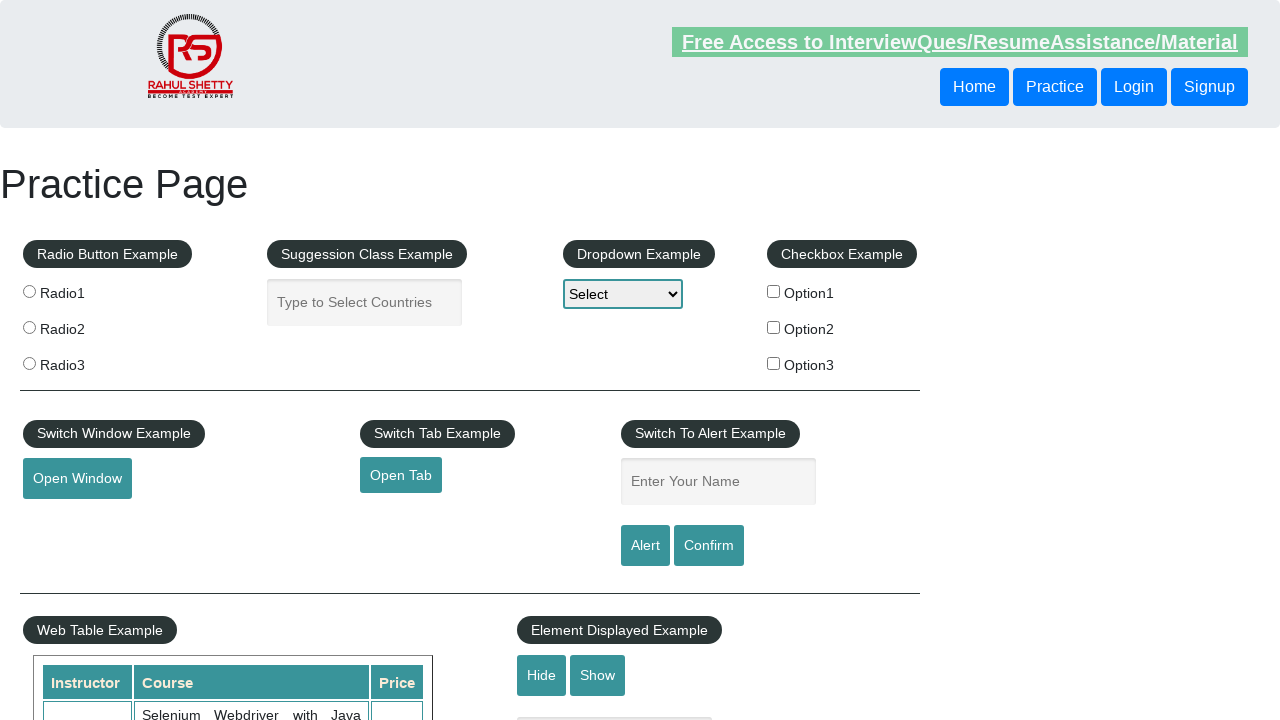

Verified displayed text element is visible
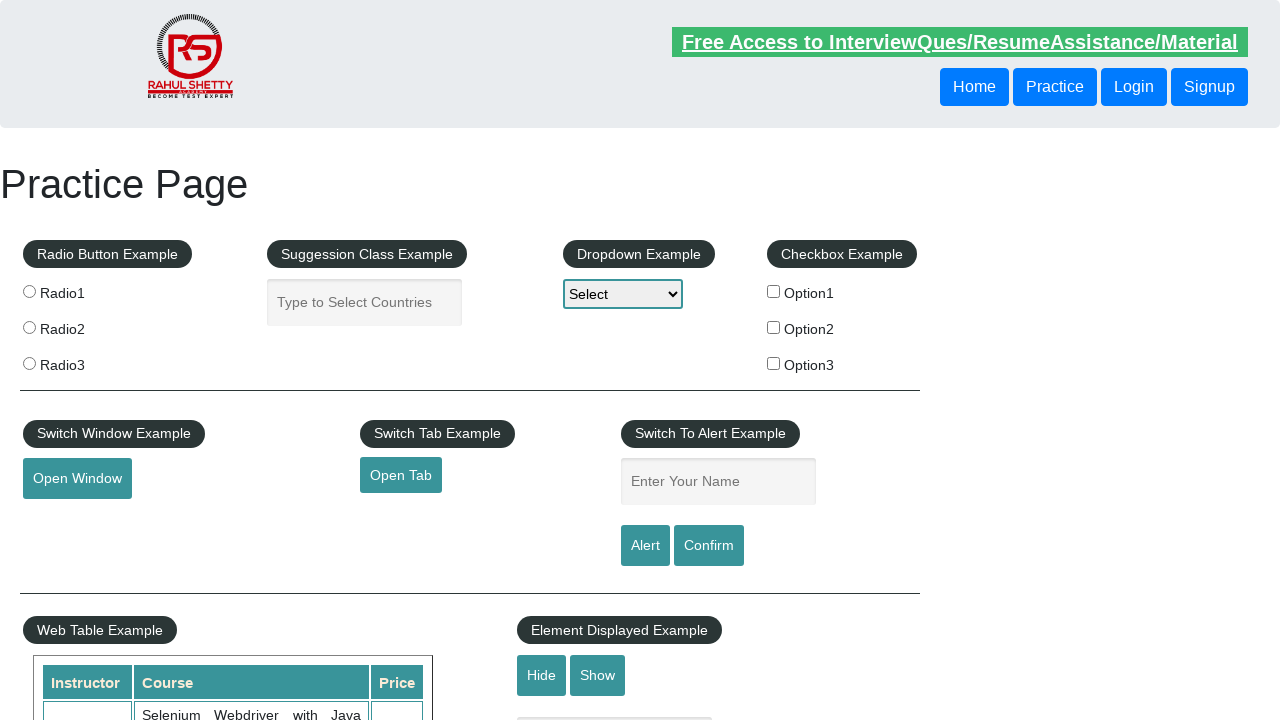

Clicked hide button to hide the text at (542, 675) on #hide-textbox
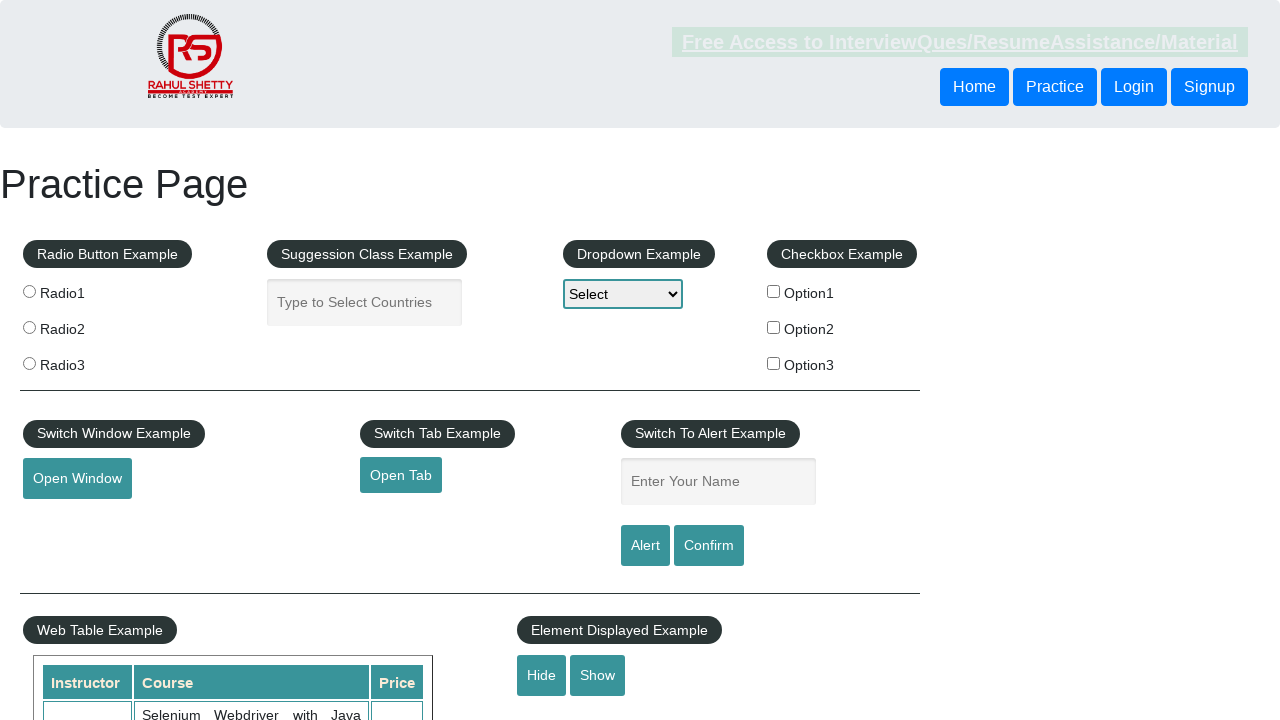

Verified displayed text element is now hidden
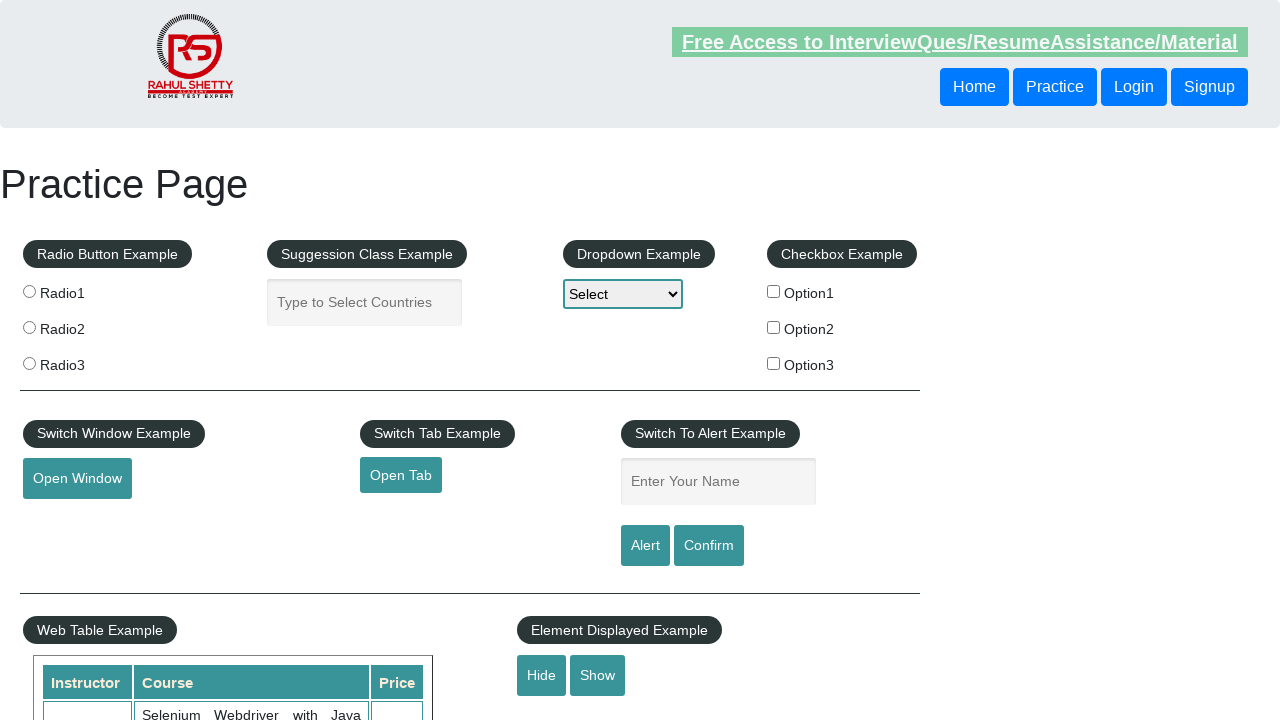

Set up dialog handler to auto-accept alerts and confirms
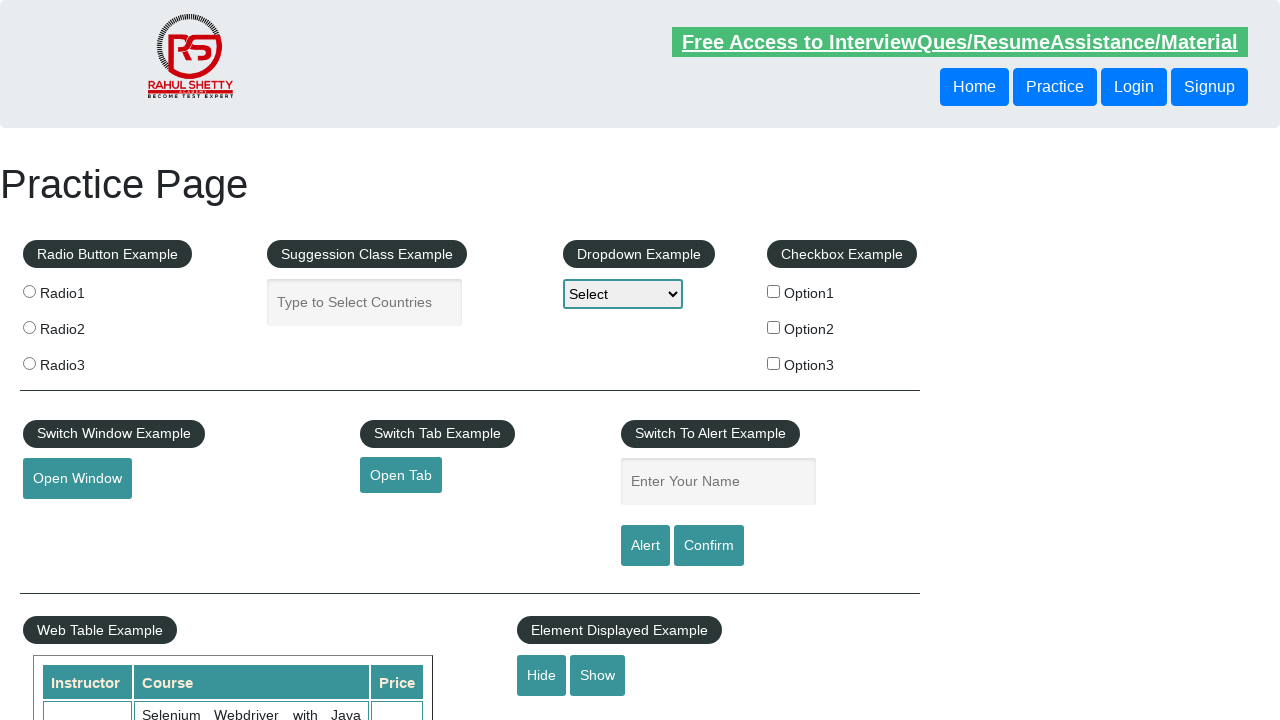

Clicked confirm button which triggered a dialog and auto-accepted it at (709, 546) on #confirmbtn
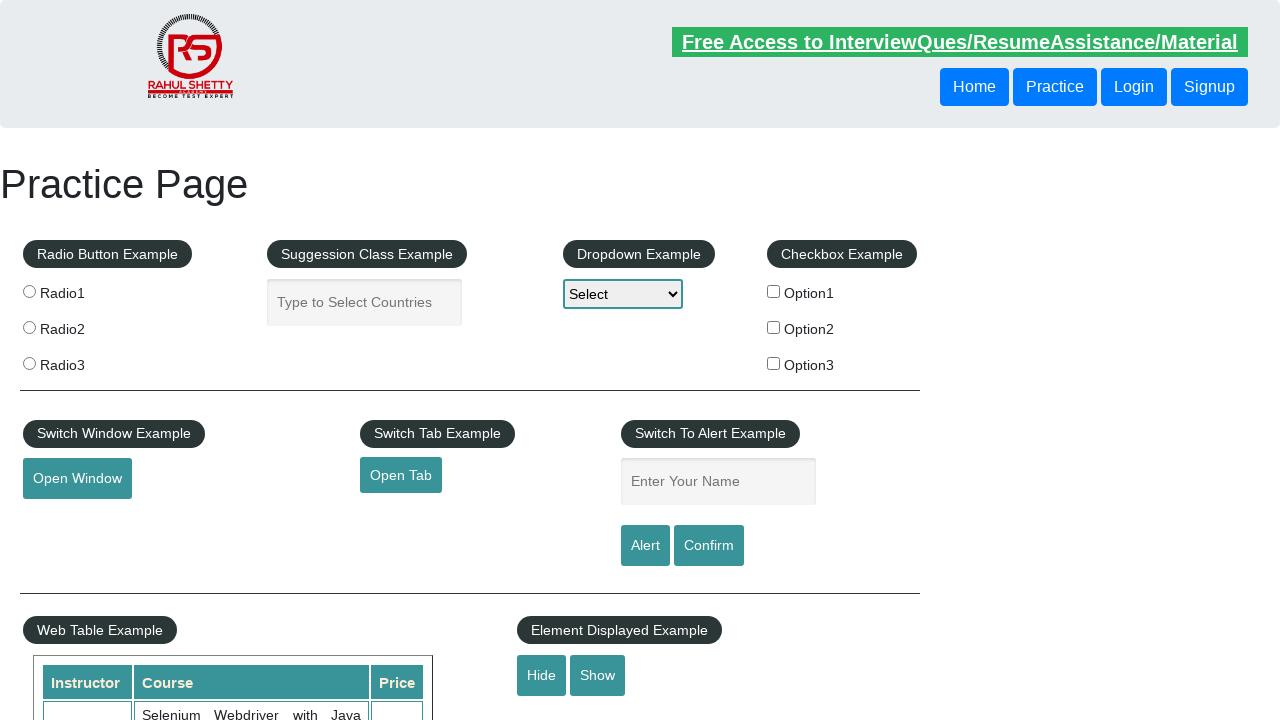

Hovered over the mouse hover element at (83, 361) on #mousehover
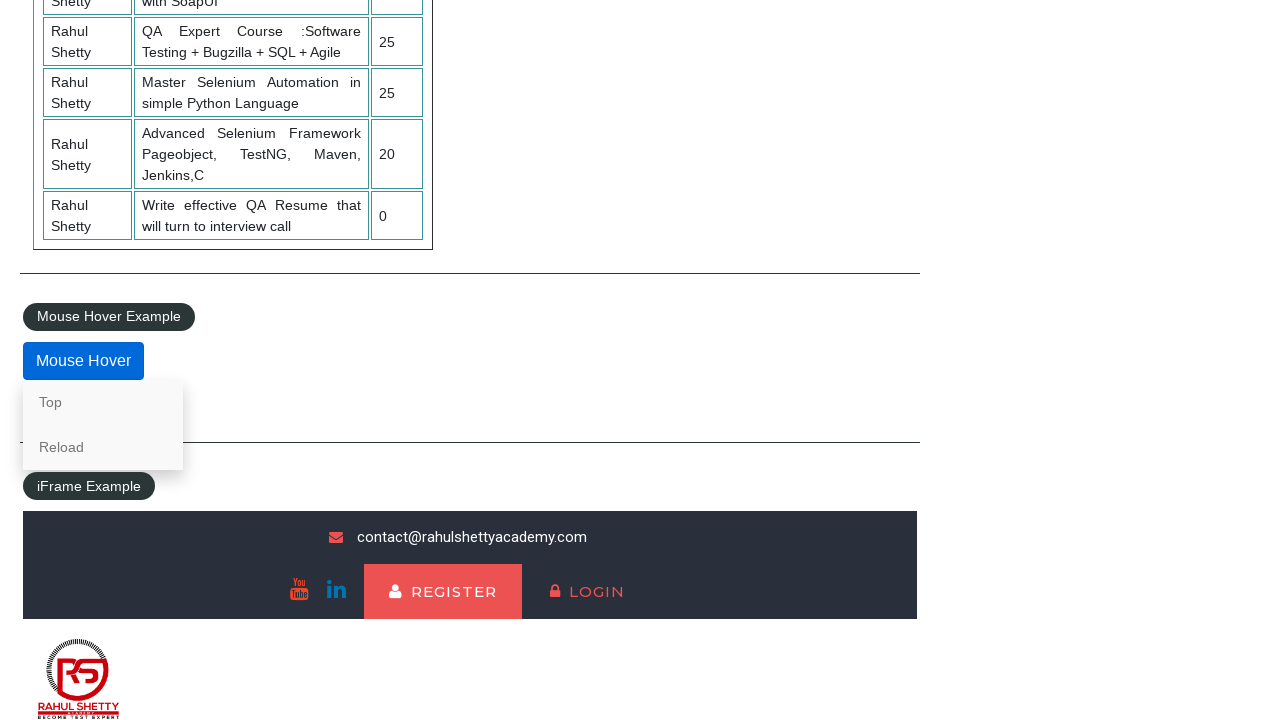

Located iframe with courses content
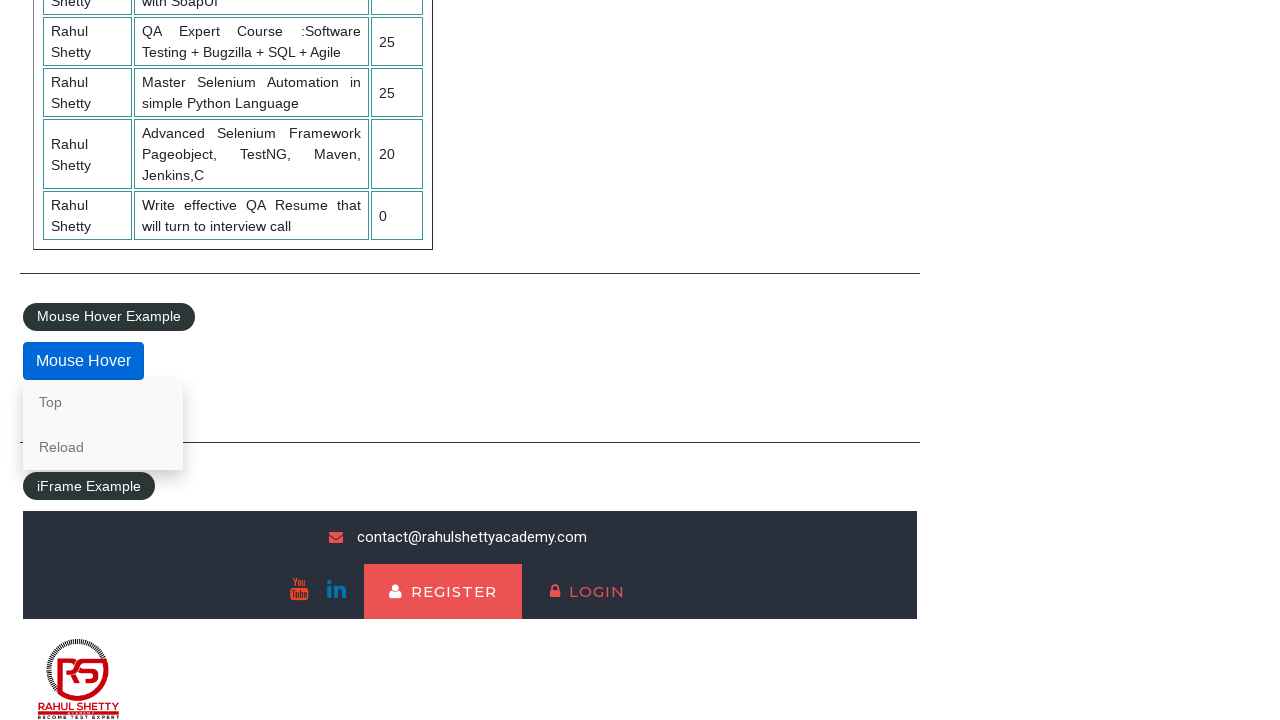

Clicked lifetime access link inside iframe at (307, 675) on #courses-iframe >> internal:control=enter-frame >> li a[href*='lifetime-access']
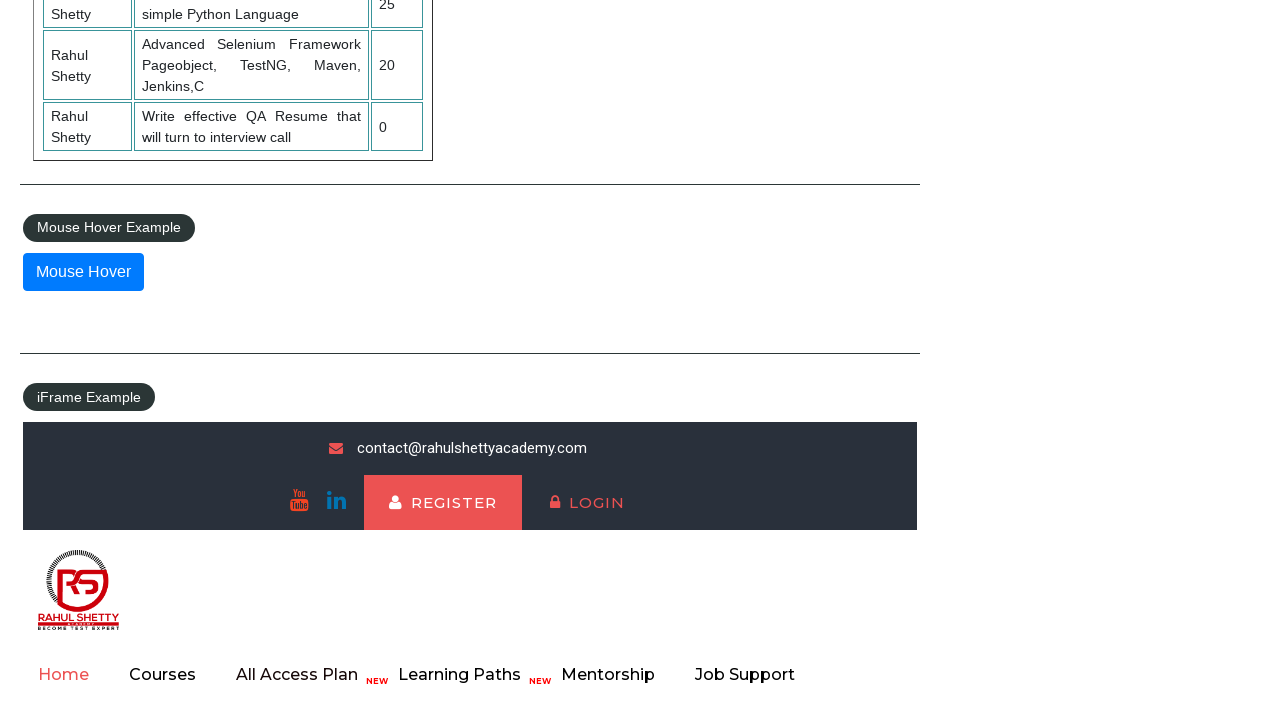

Retrieved text content from header inside iframe
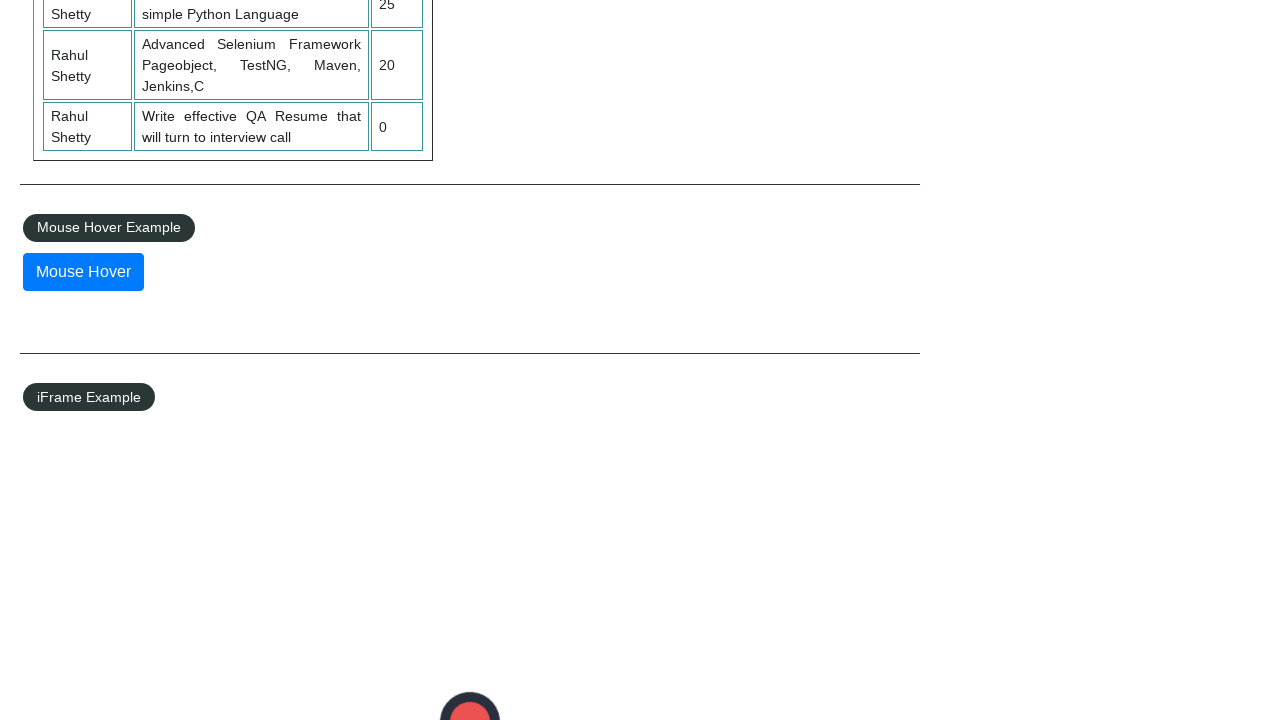

Printed extracted text from iframe header
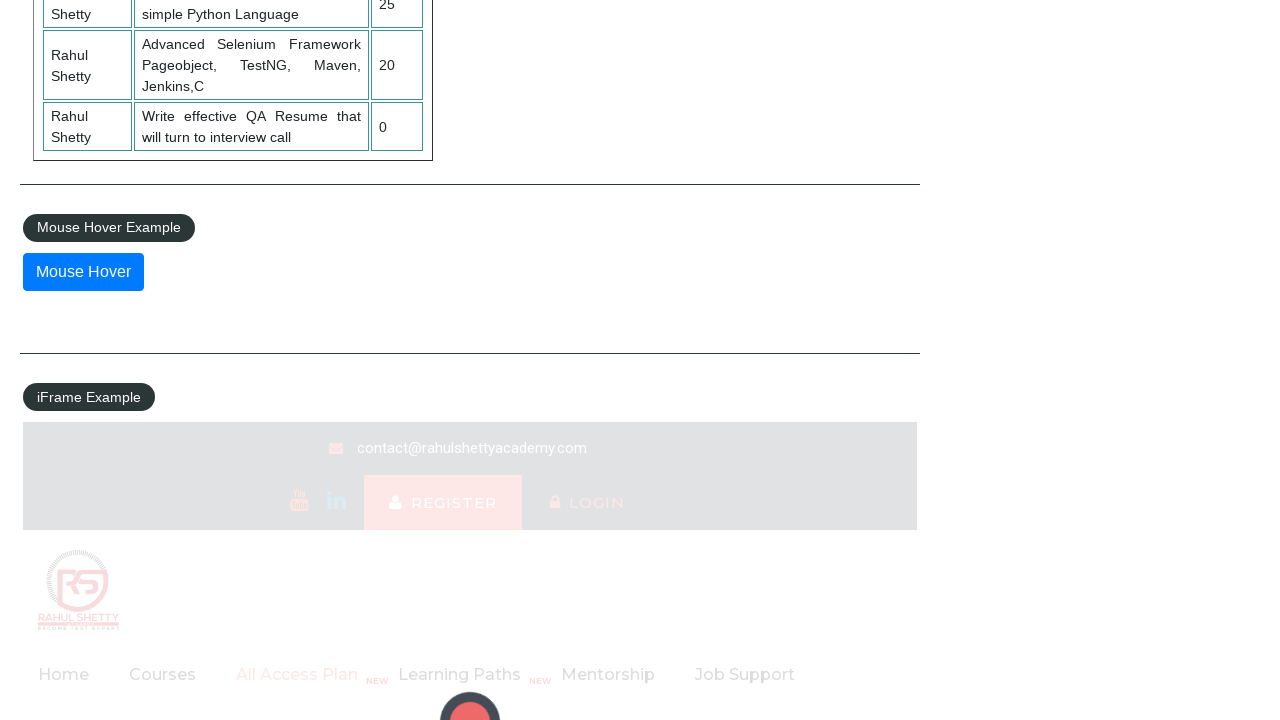

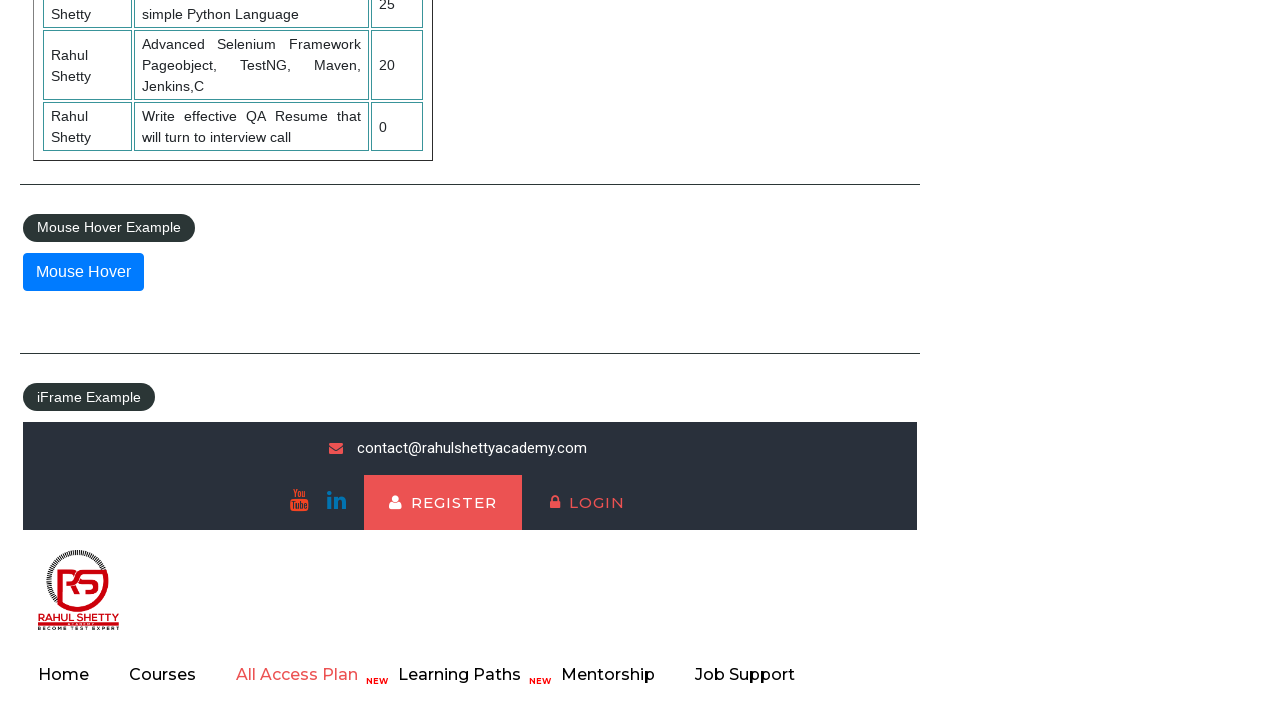